Tests various browser actions including double-click, hover, dropdown selection, and button click with alert handling

Starting URL: https://dgotlieb.github.io/Actions/

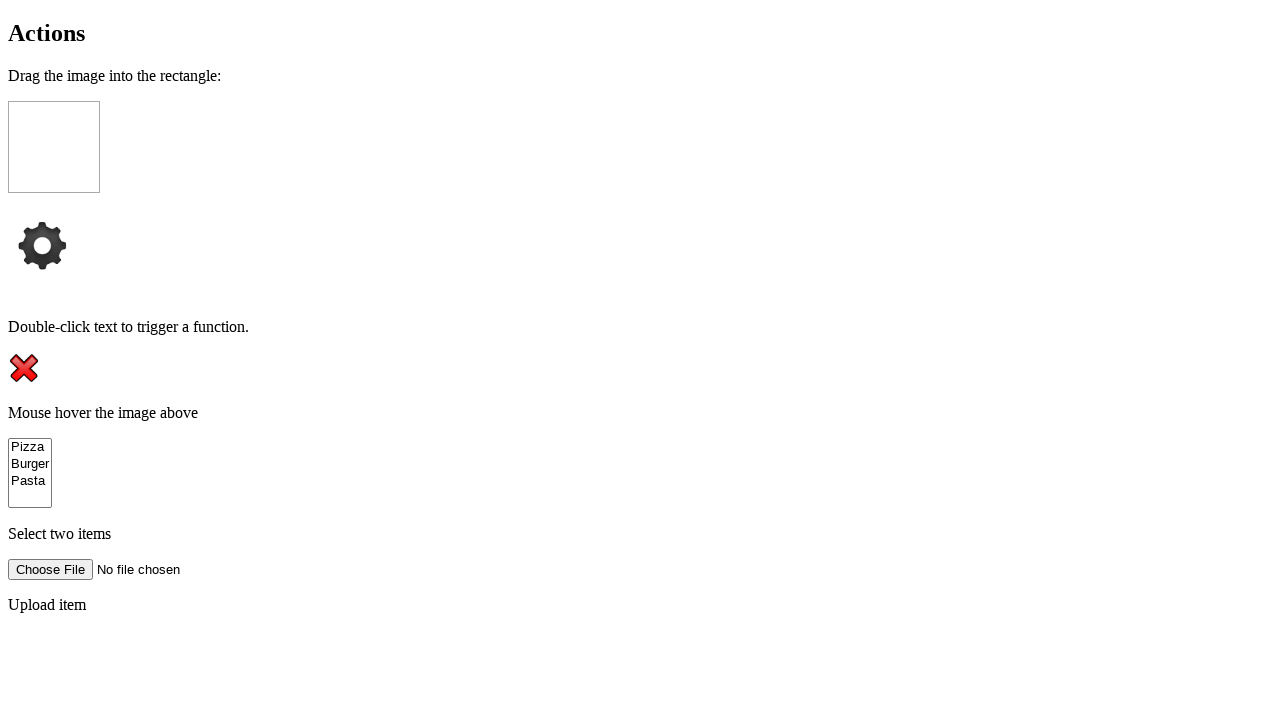

Double-clicked on paragraph element at (640, 327) on xpath=/html/body/p[2]
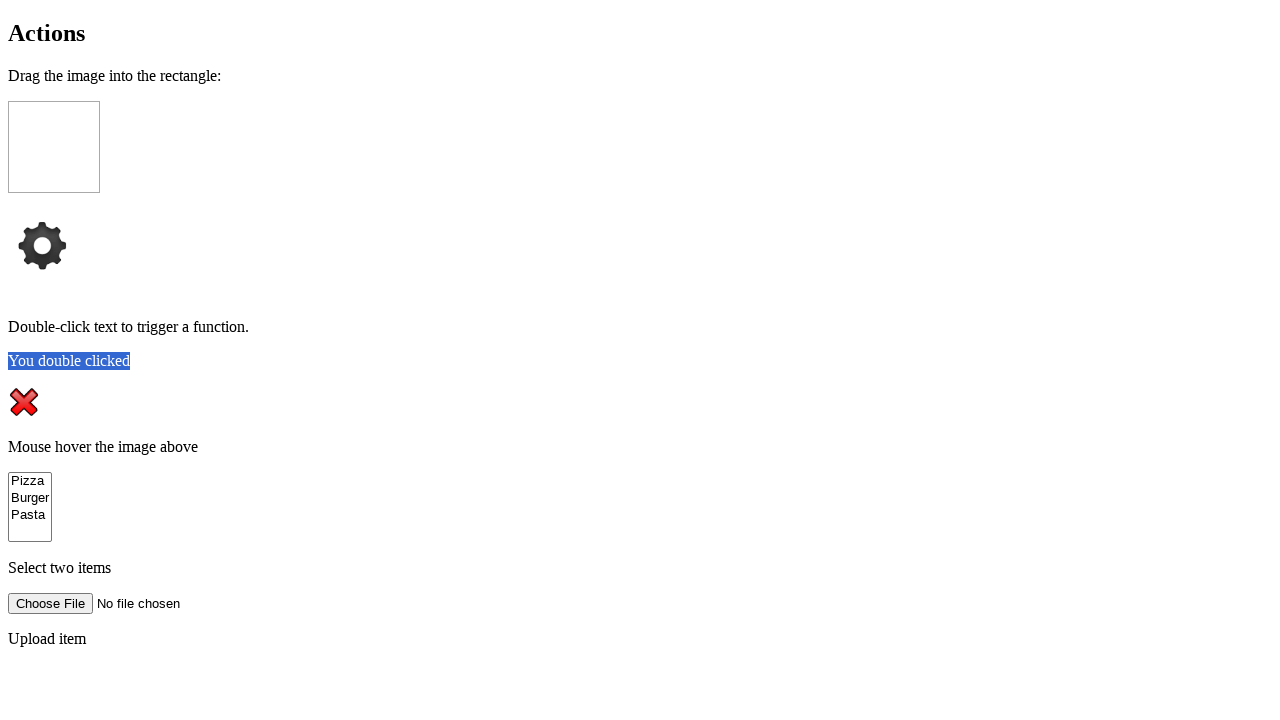

Double-click result demo element loaded
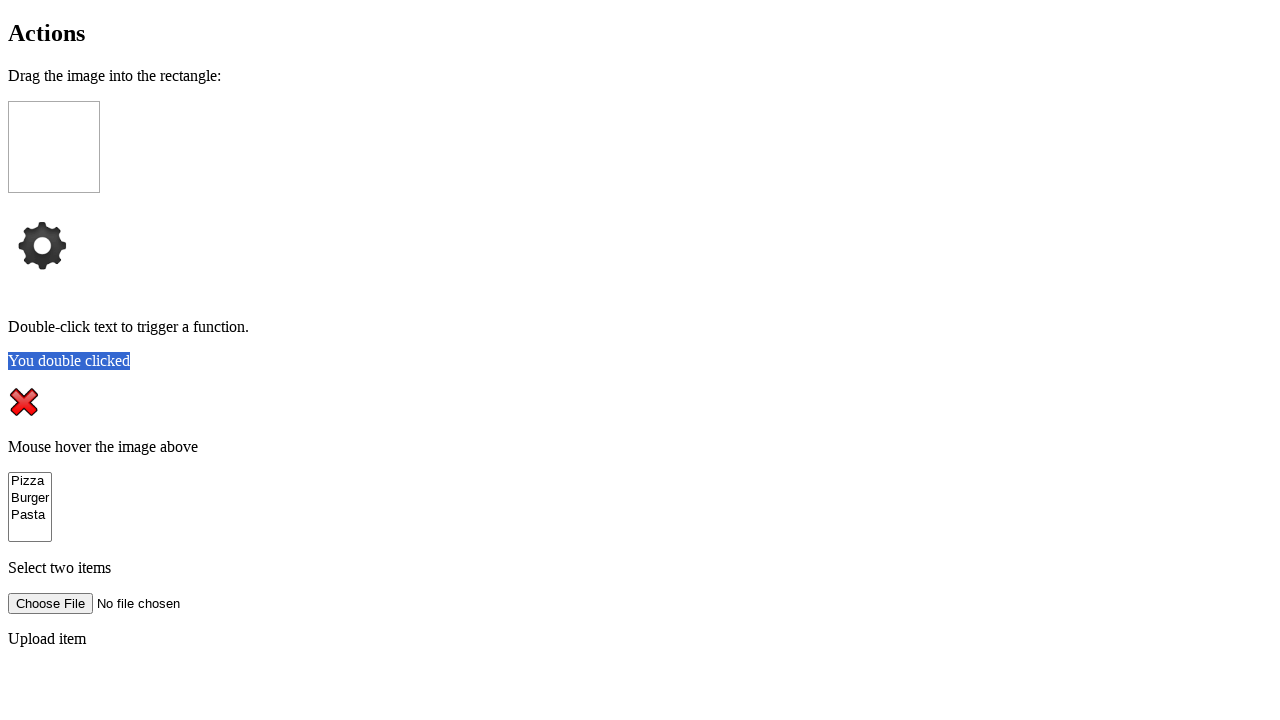

Hovered over close element at (24, 402) on #close
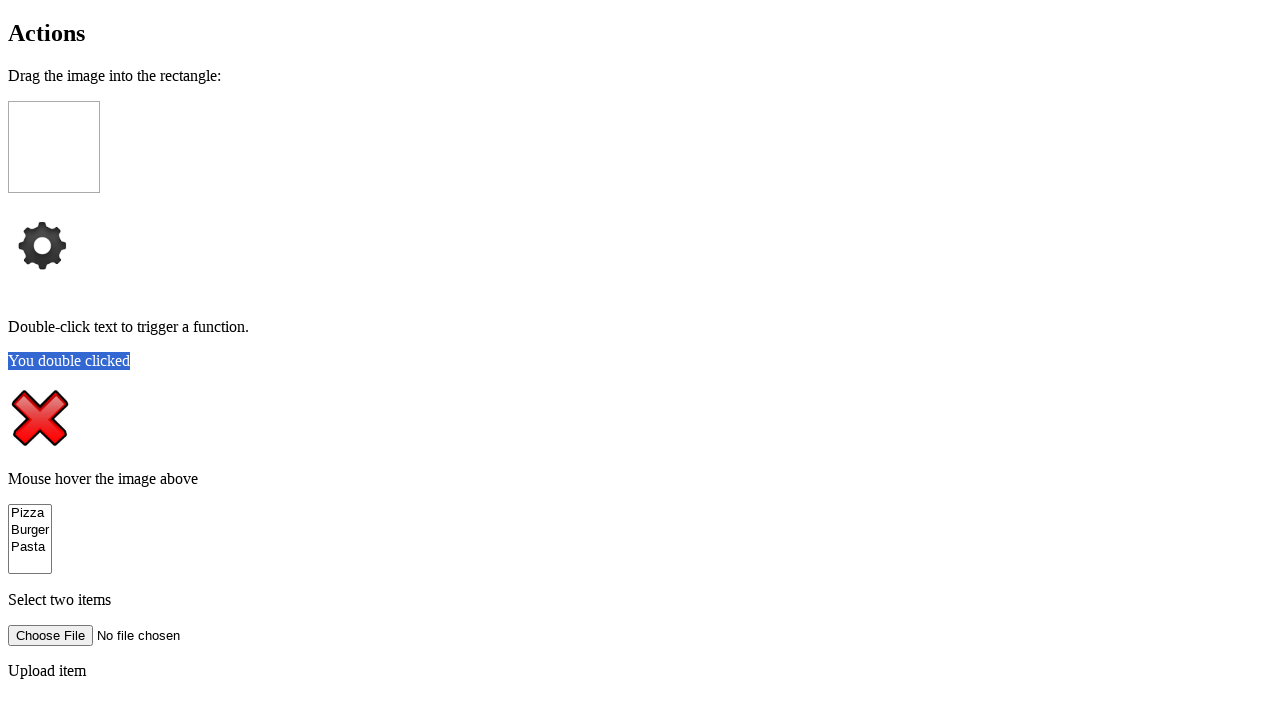

Selected first option from food dropdown on select[name='food']
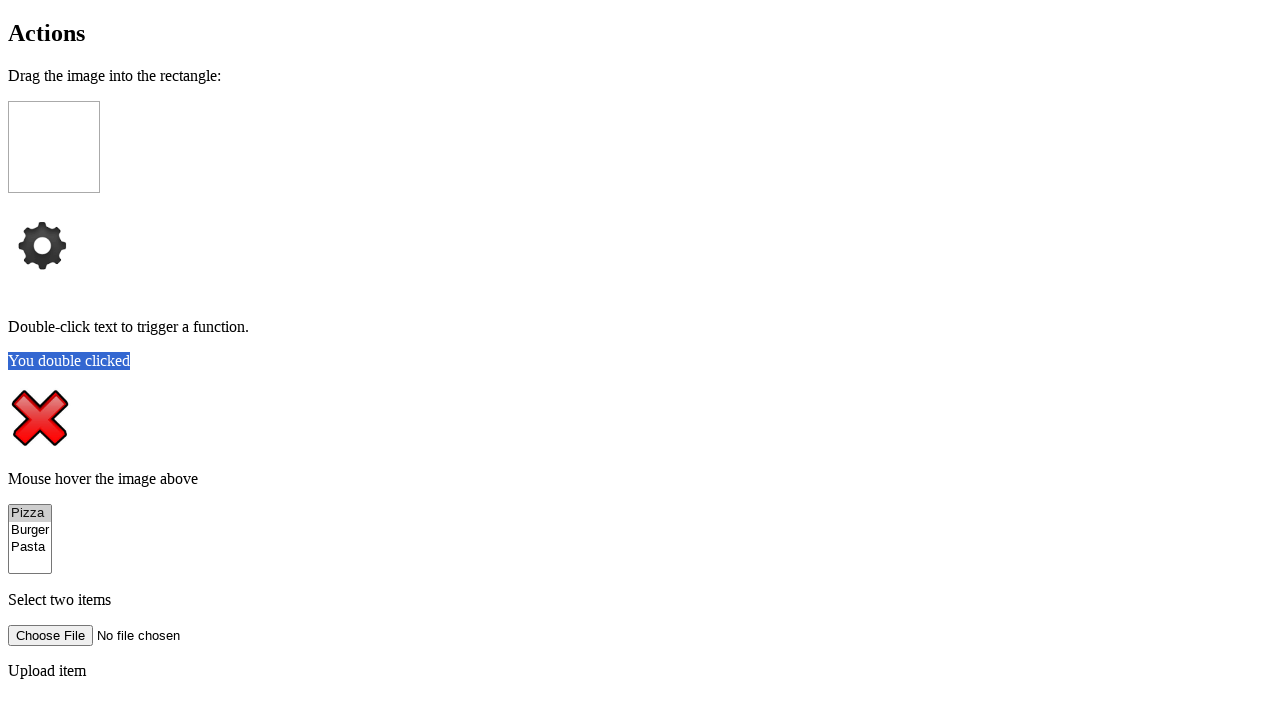

Selected second option from food dropdown on select[name='food']
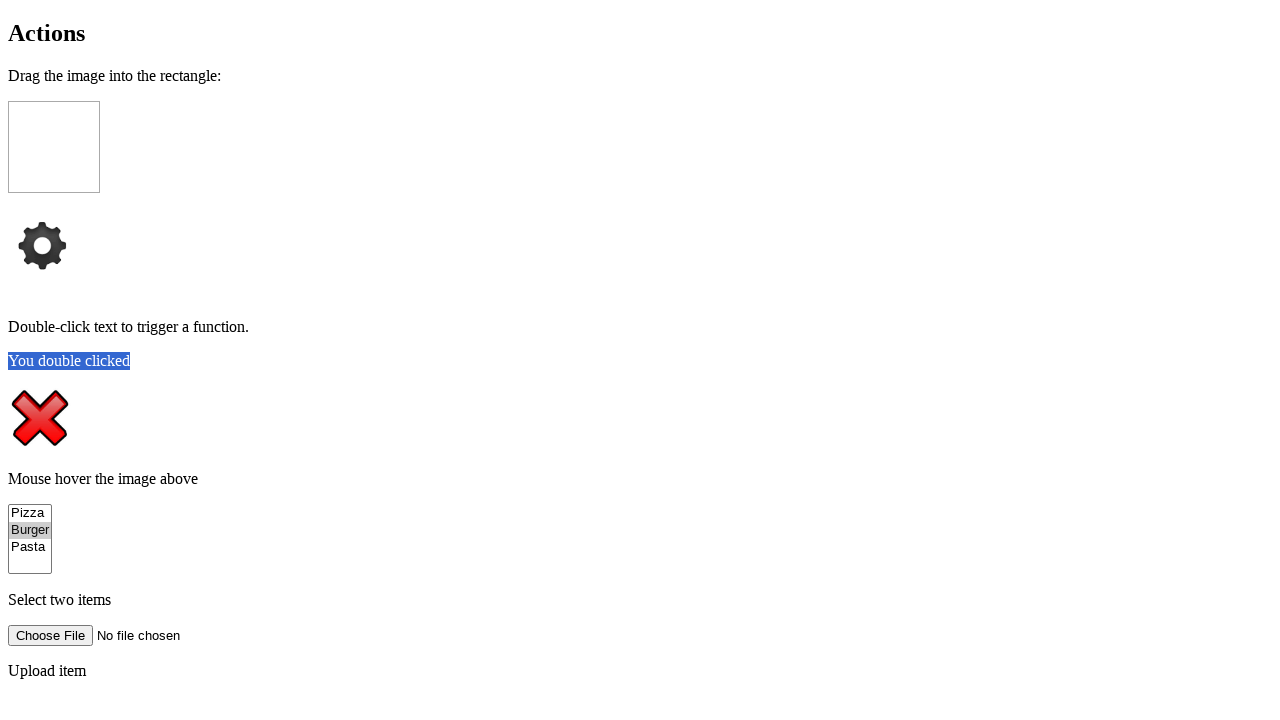

Clicked the clickMe button at (44, 701) on #clickMe
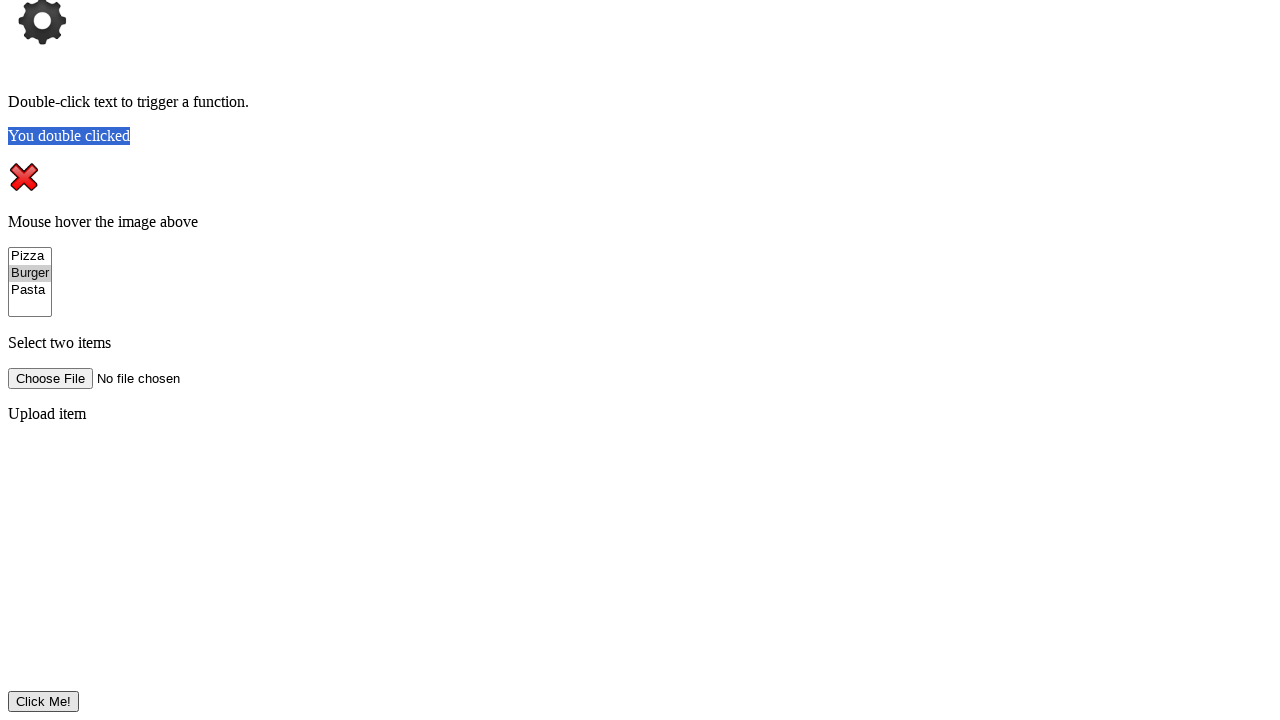

Alert dialog handler registered and accepted
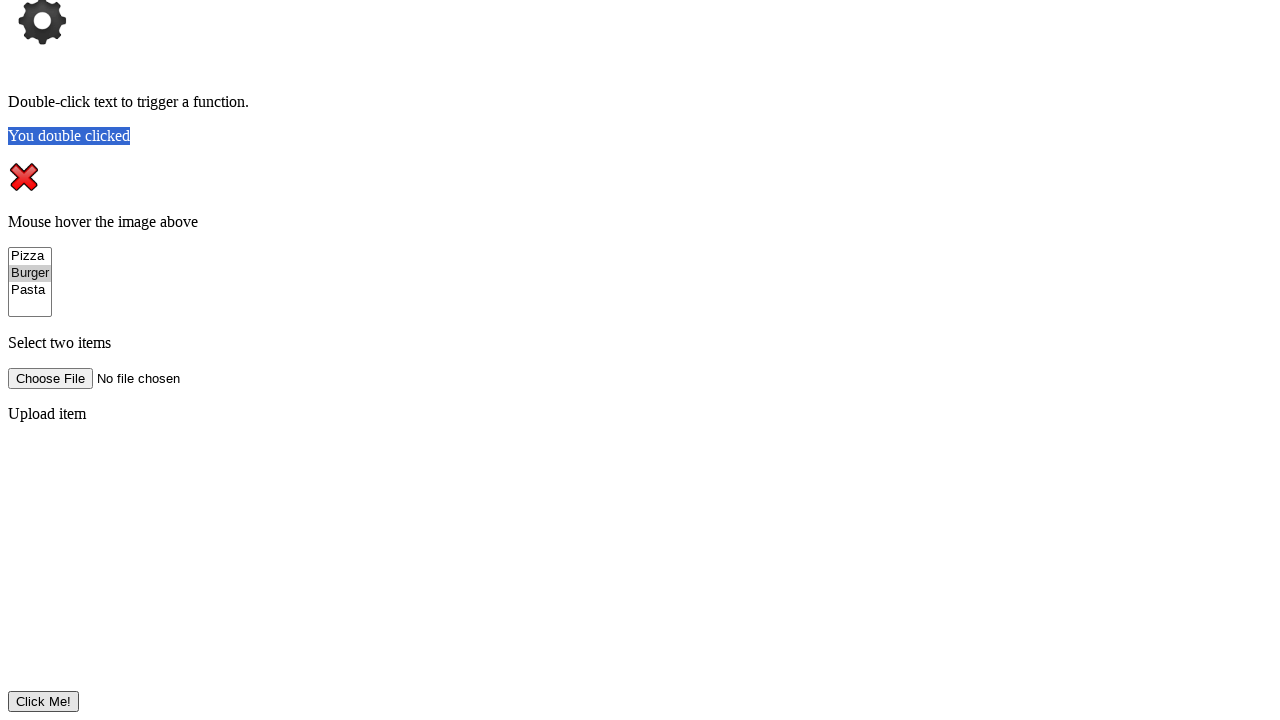

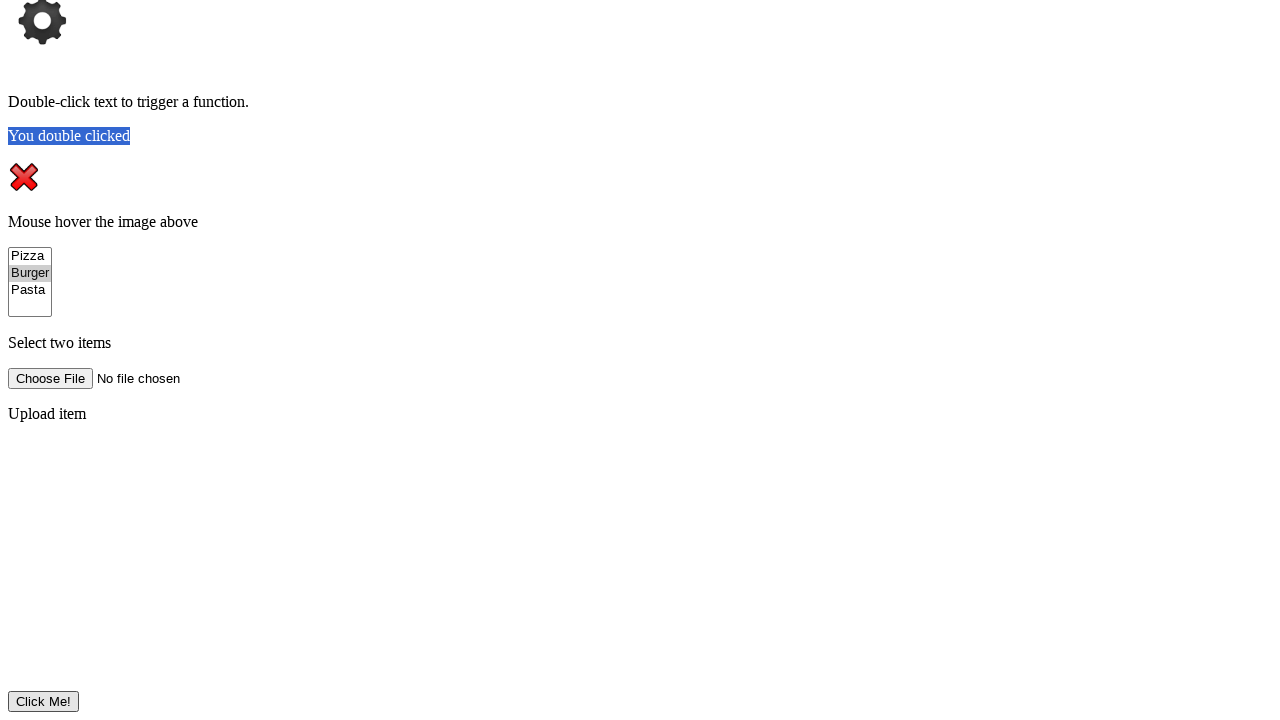